Navigates to the Rediff signup registration page and maximizes the browser window

Starting URL: http://www.rediff.com/signup/register

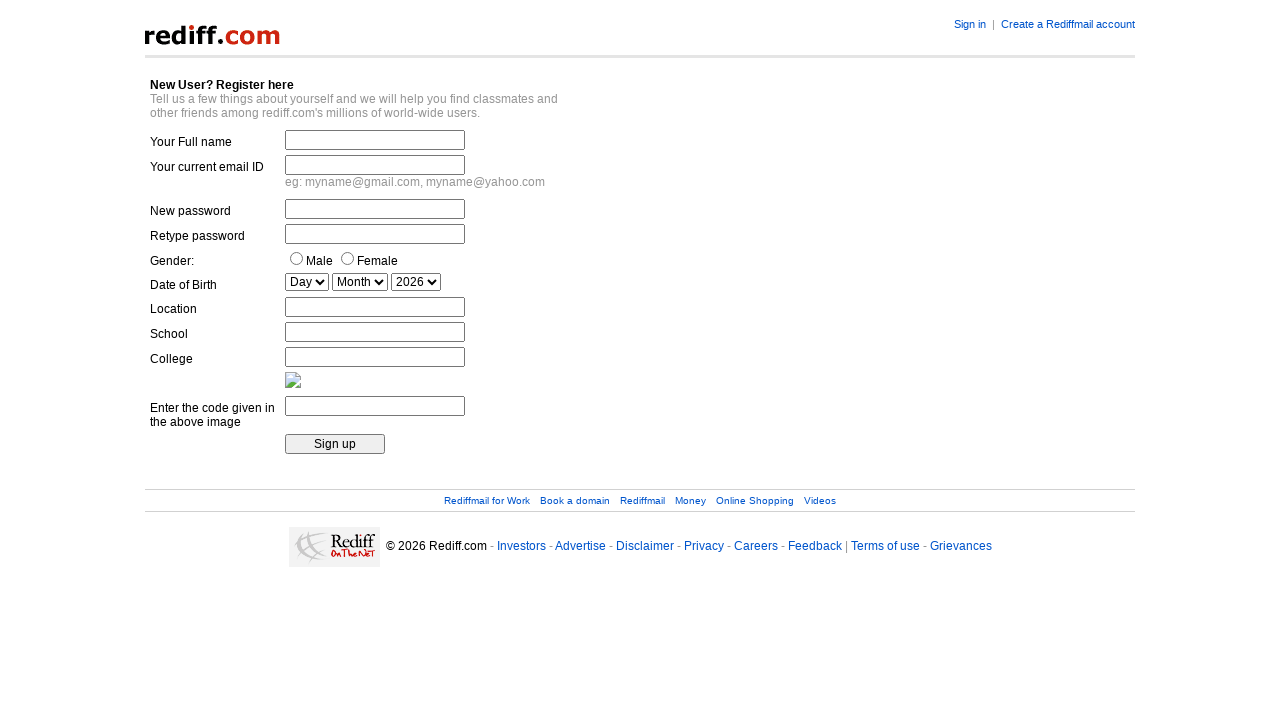

Navigated to Rediff signup registration page
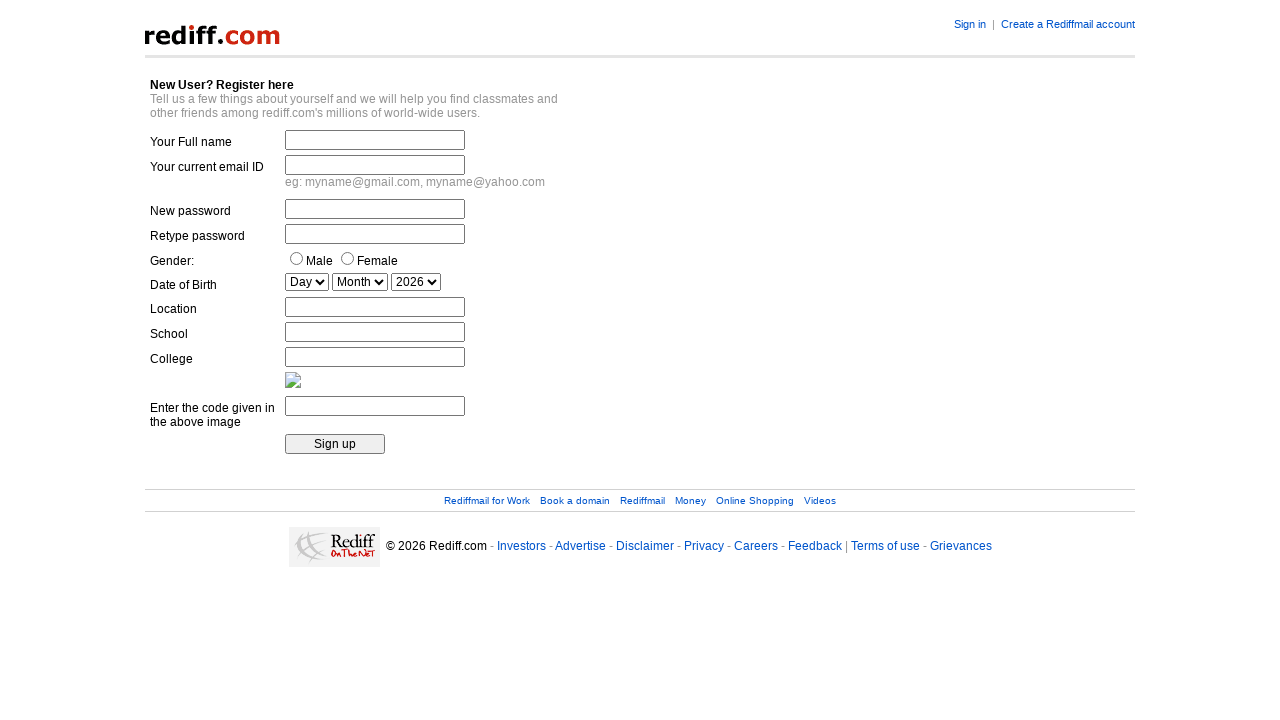

Maximized browser window to 1920x1080
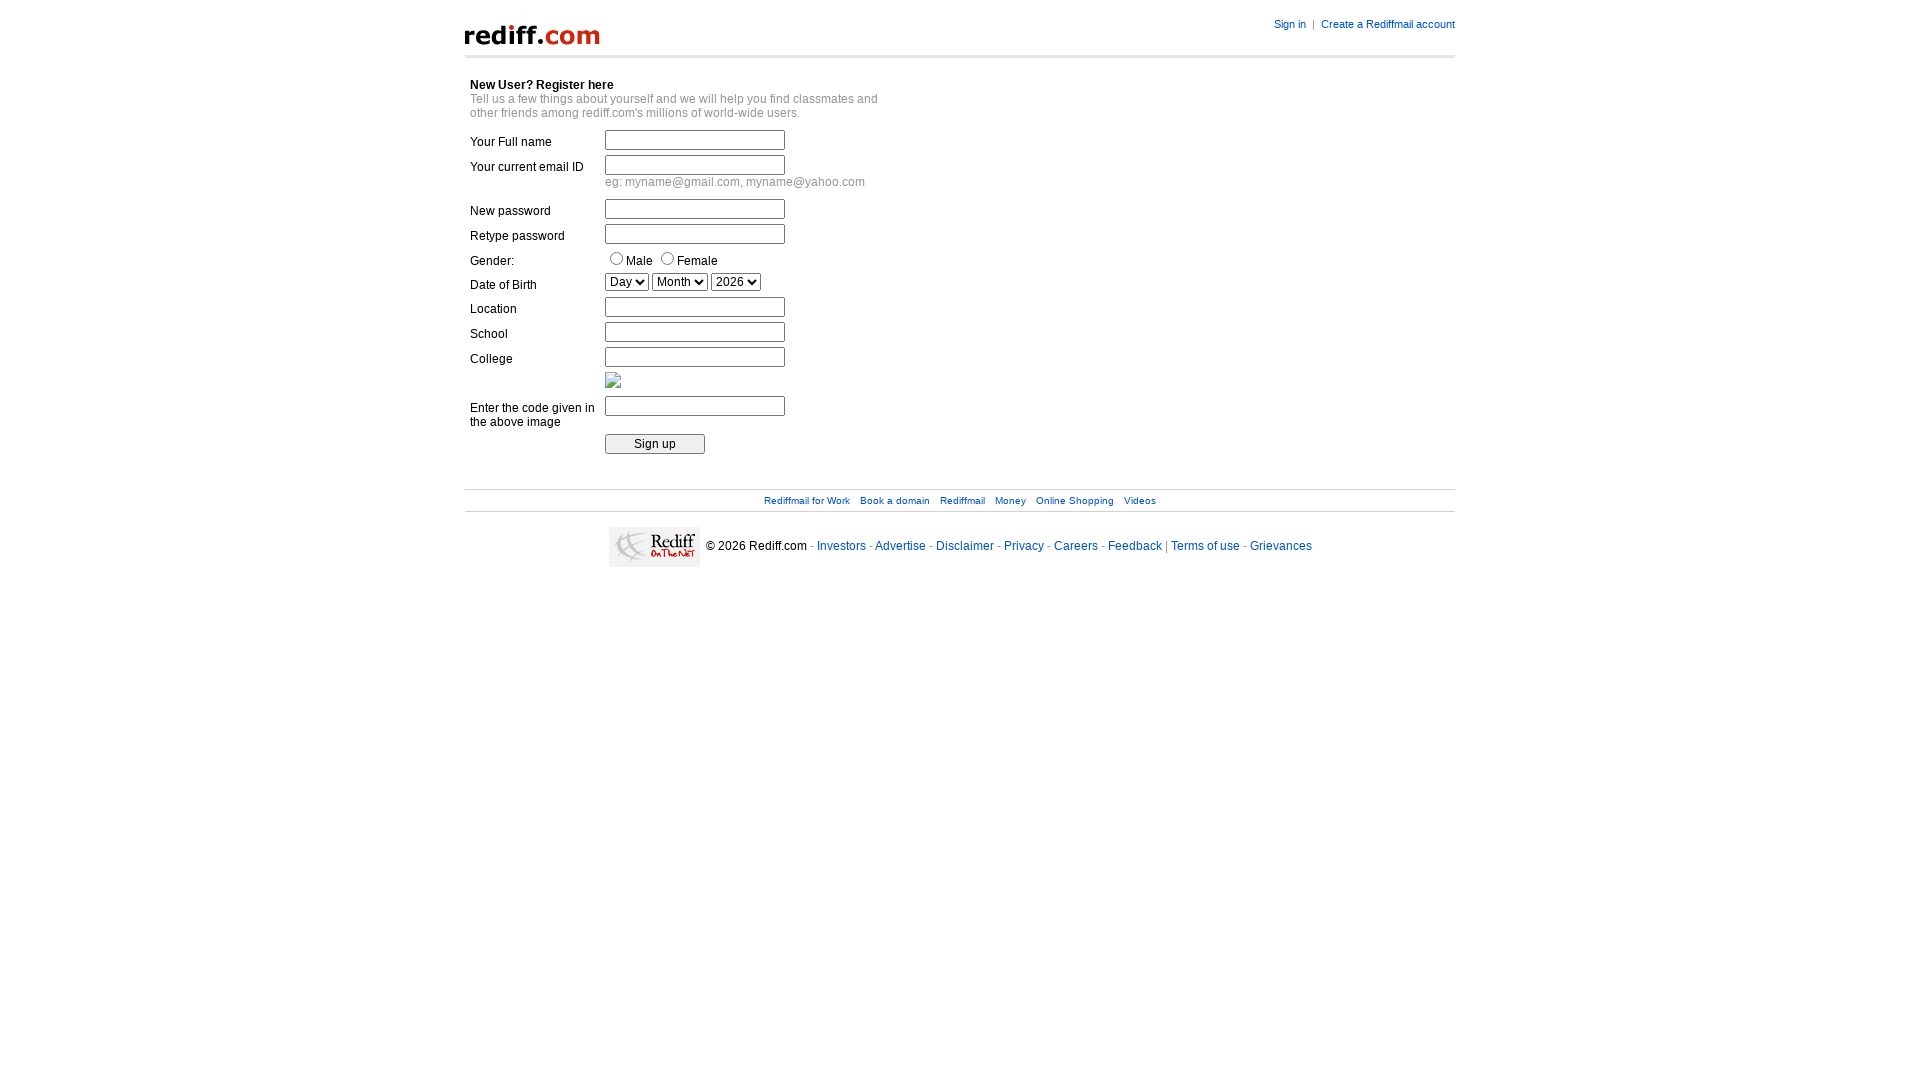

Registration page fully loaded
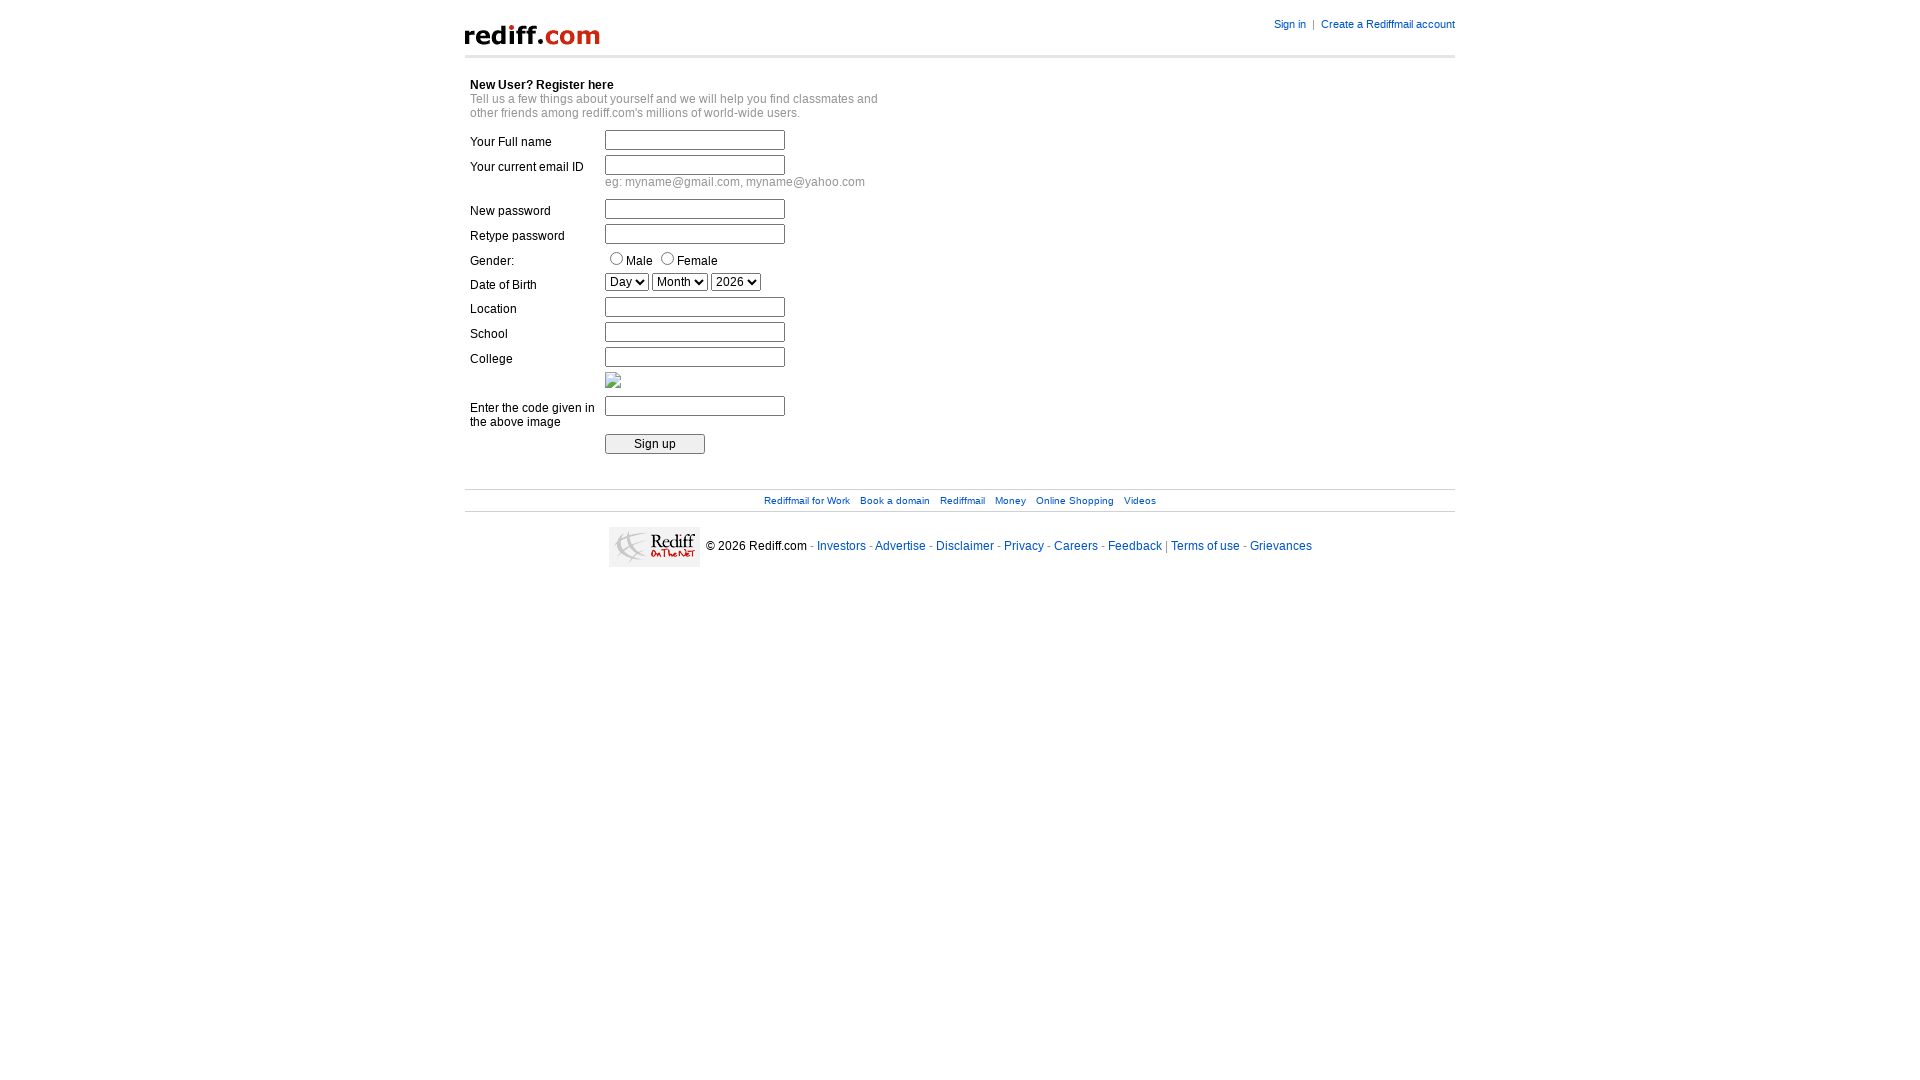

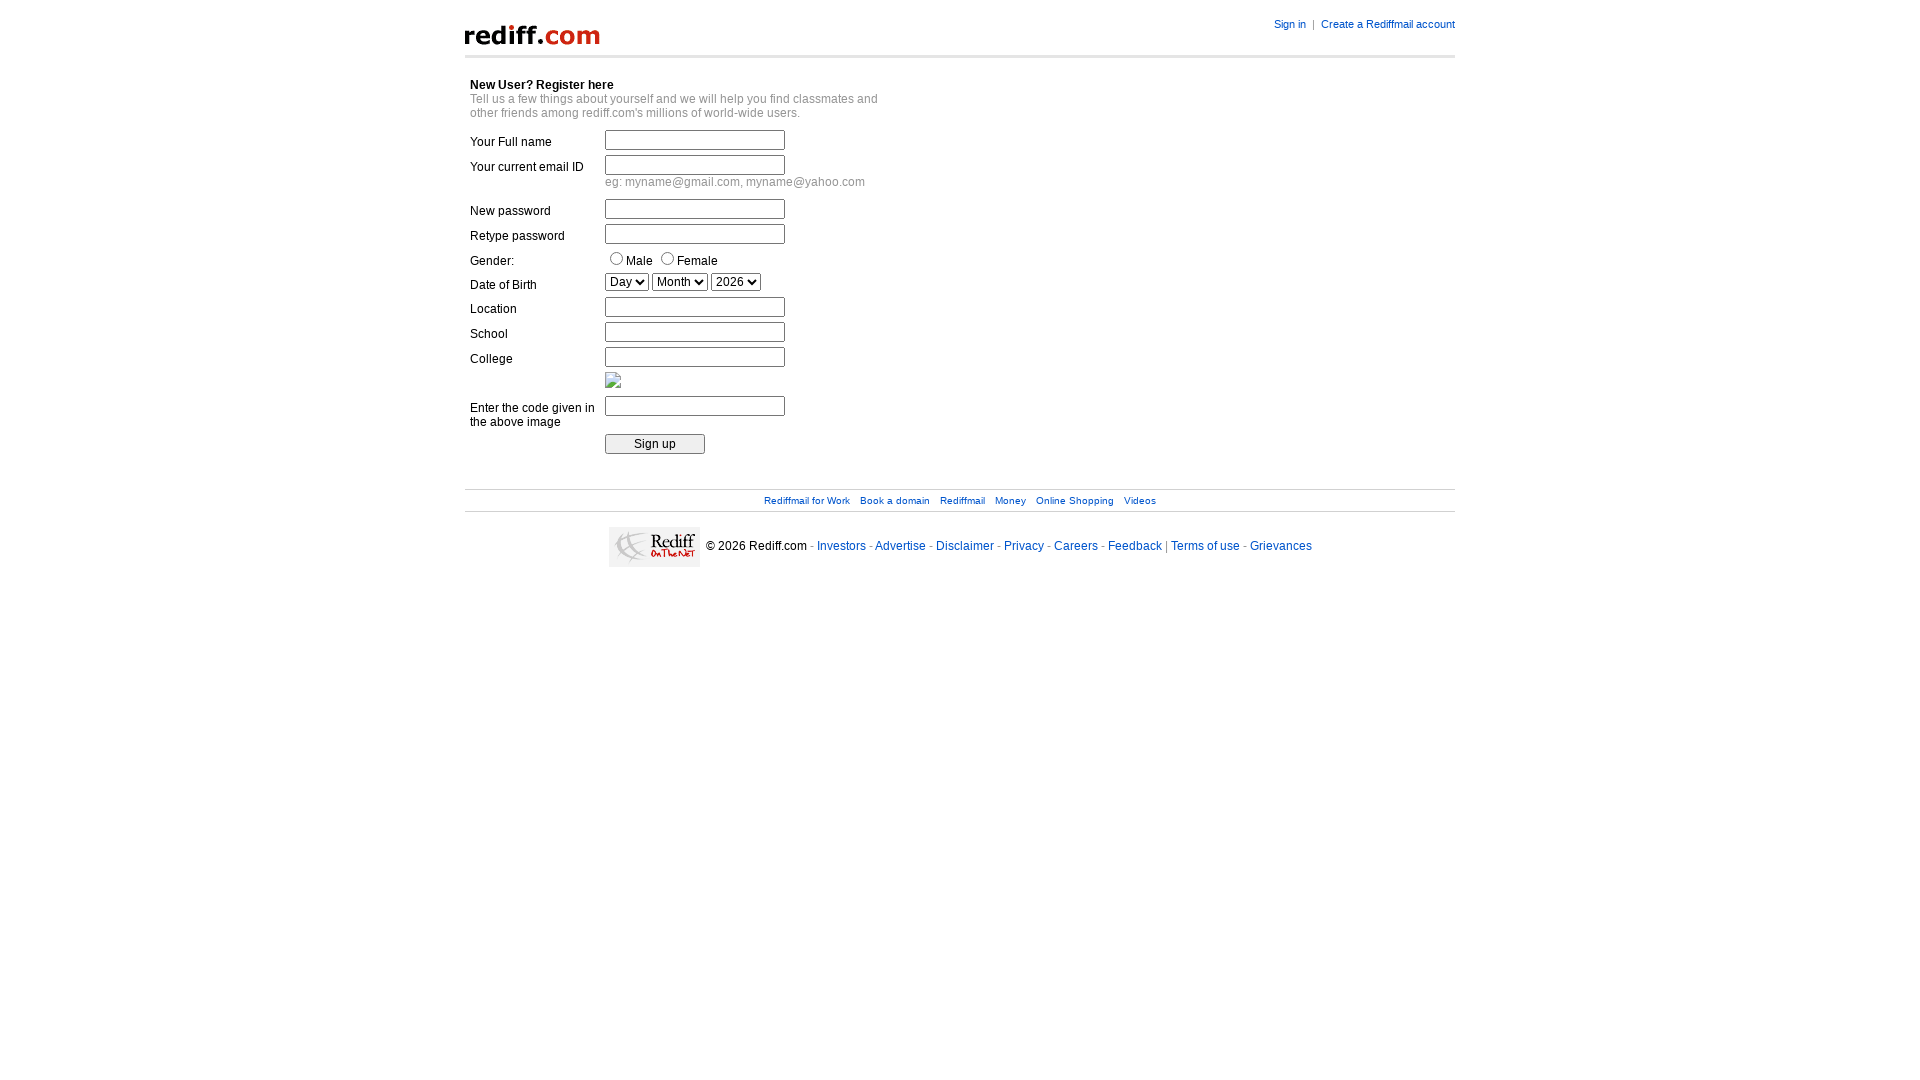